Tests the Broken Images page by navigating to it, clicking the link, and verifying the images are present on the page. Also demonstrates right-click context menu interaction on images.

Starting URL: http://the-internet.herokuapp.com/

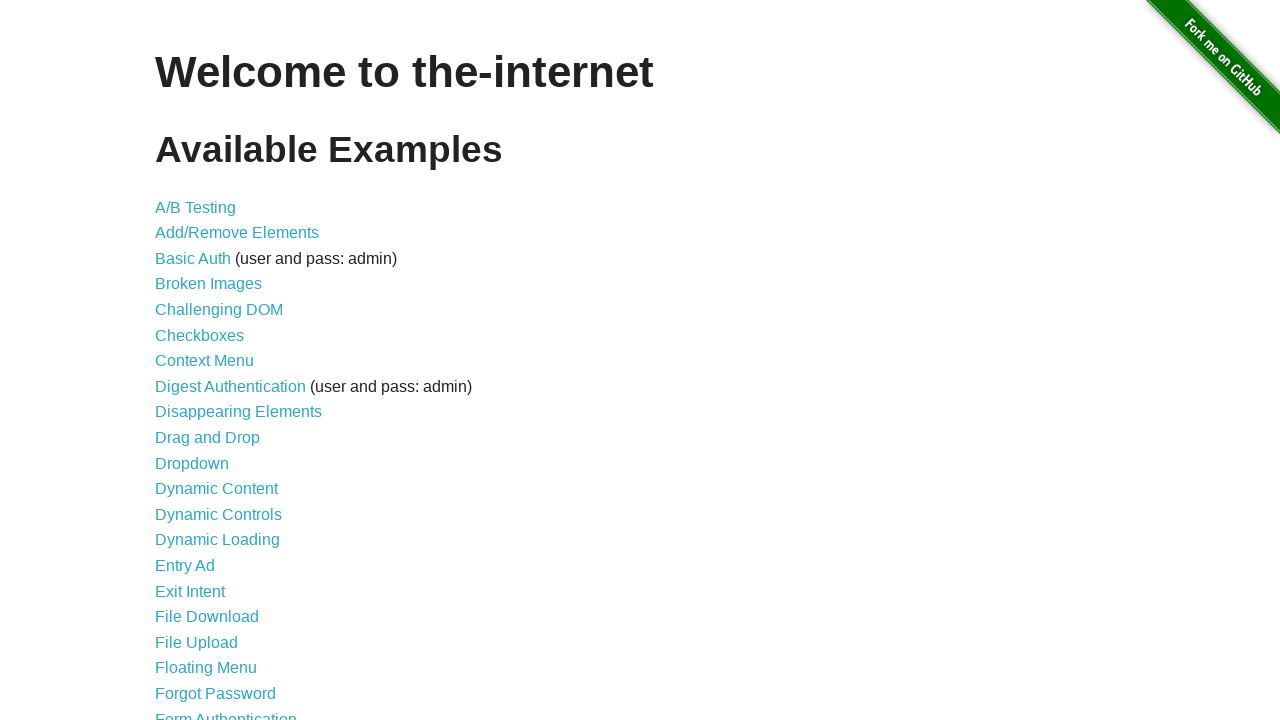

Clicked on the Broken Images link at (208, 284) on xpath=//a[text()='Broken Images']
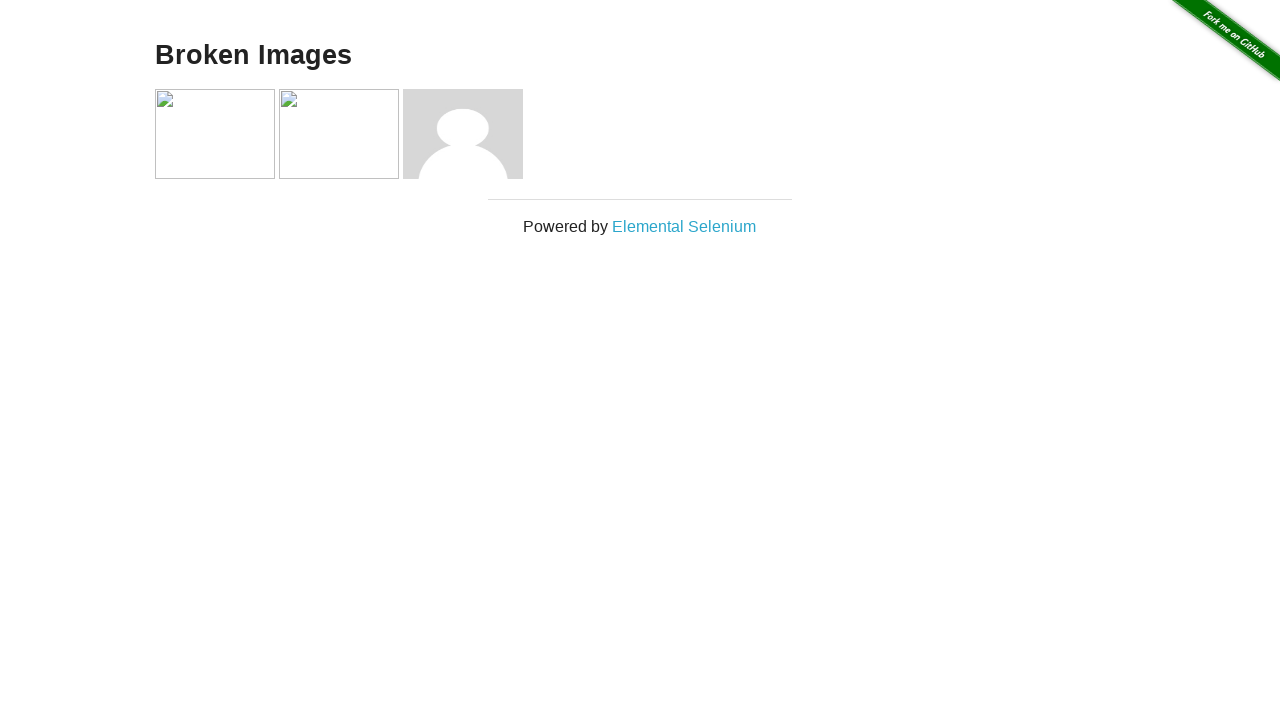

Broken Images page loaded successfully
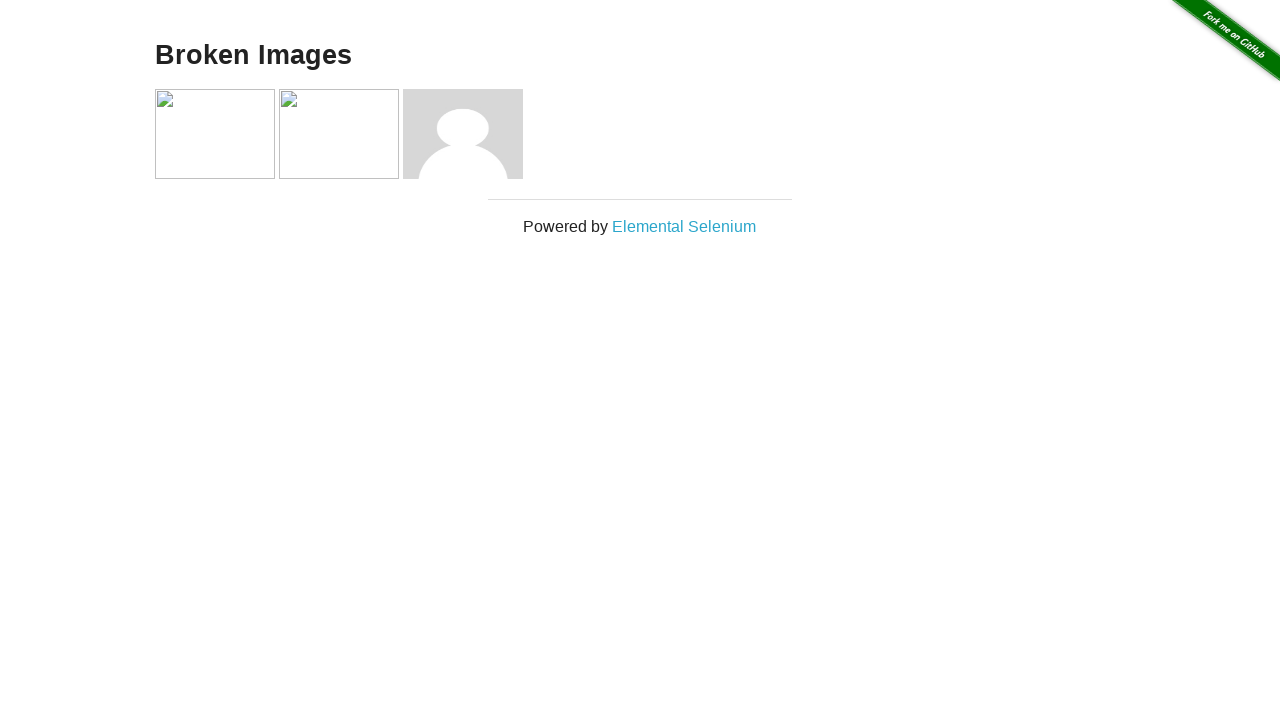

Located first image element
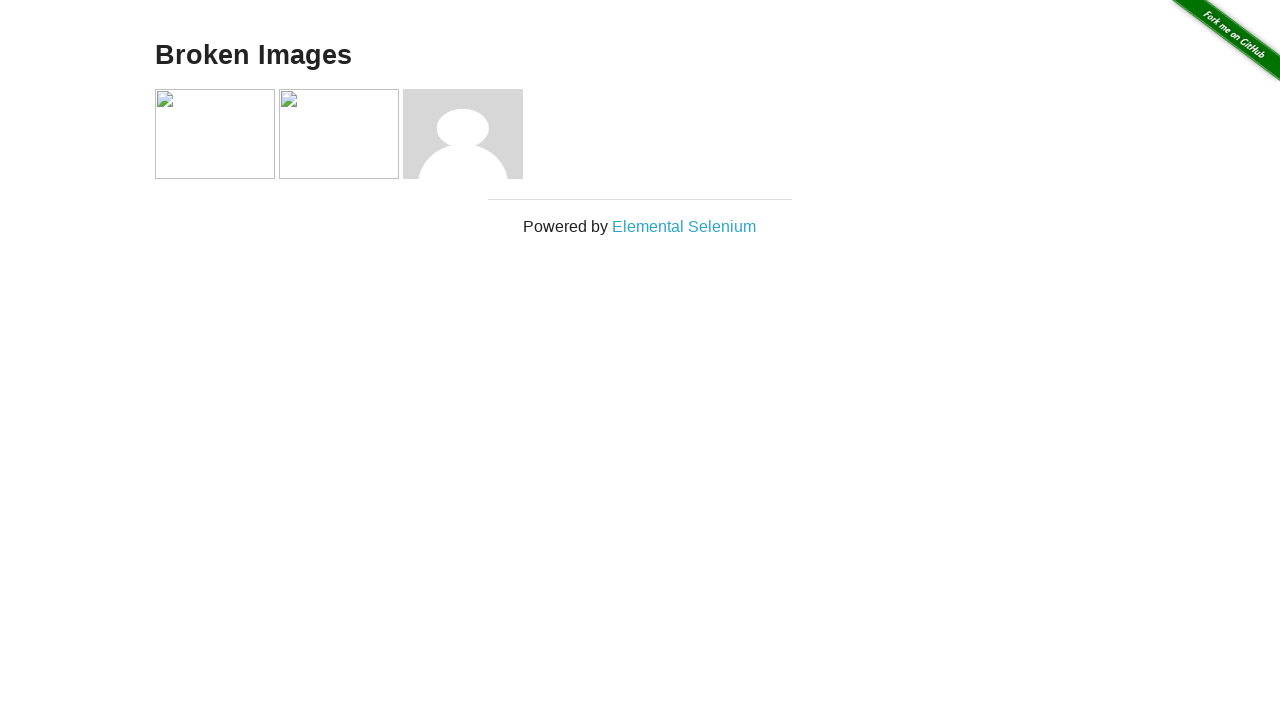

Located second image element
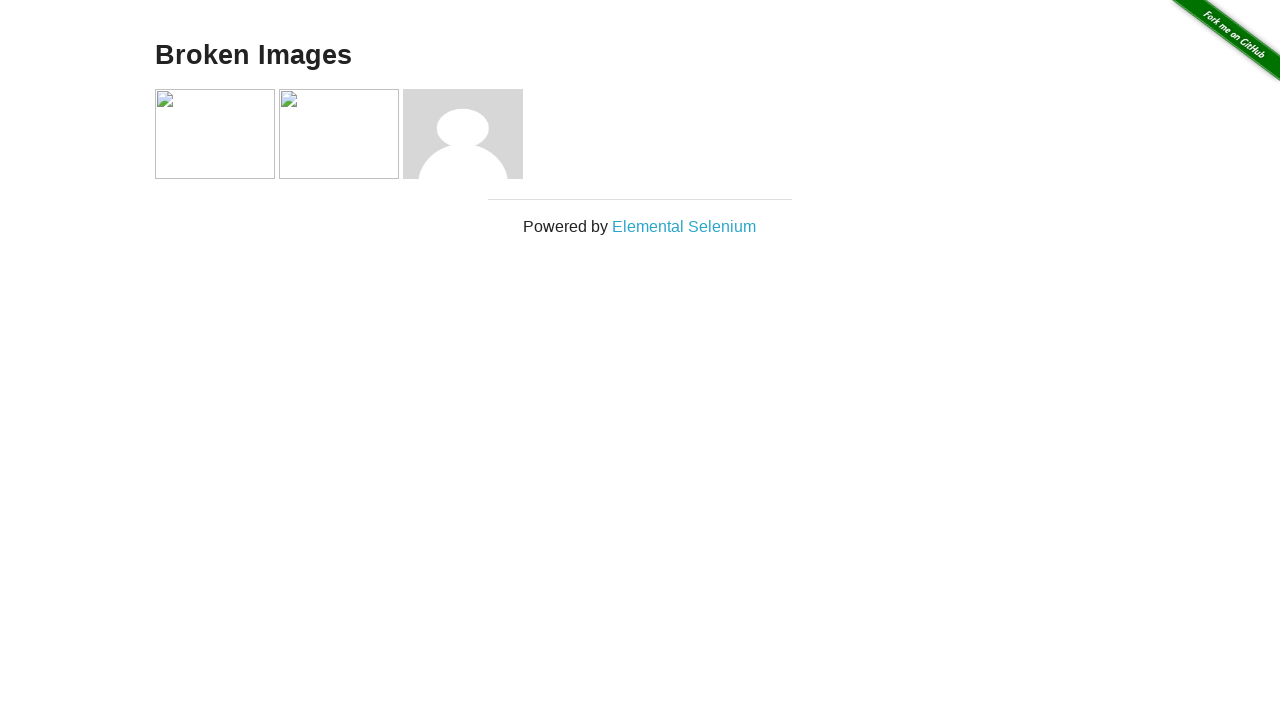

Located third image element
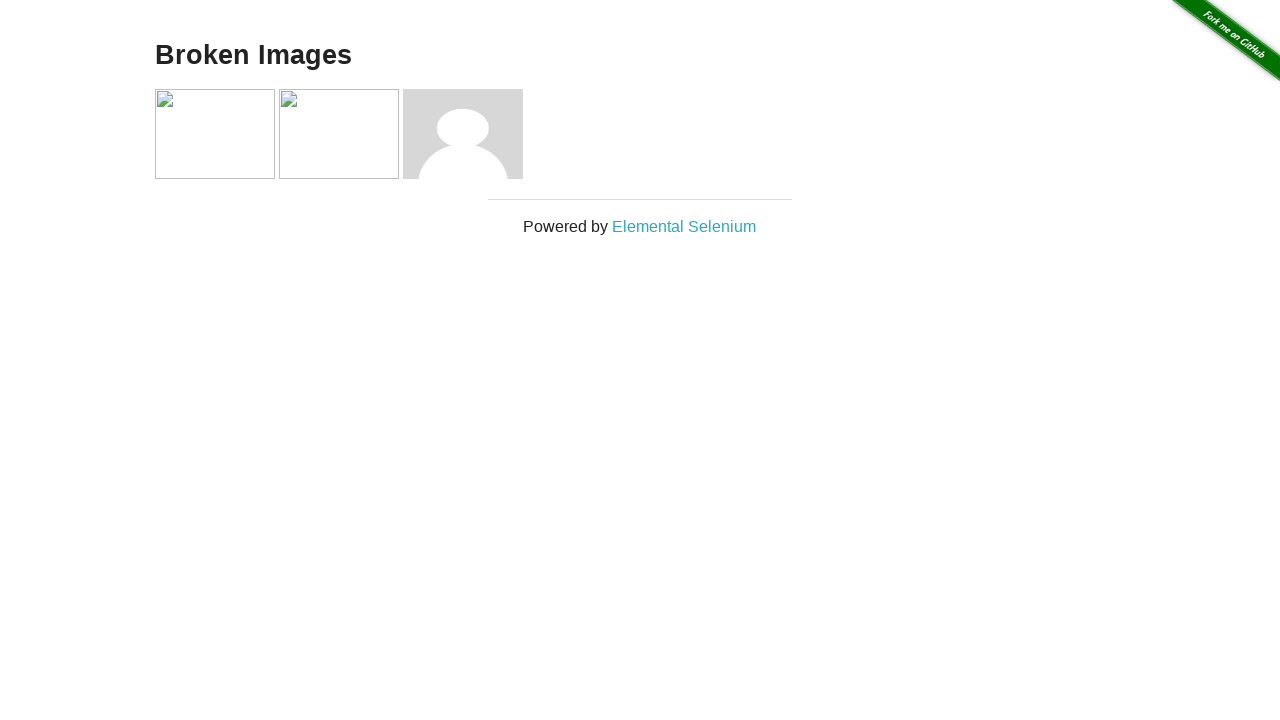

Right-clicked on first image to open context menu at (215, 134) on xpath=//h3[text()='Broken Images']/following-sibling::img[1]
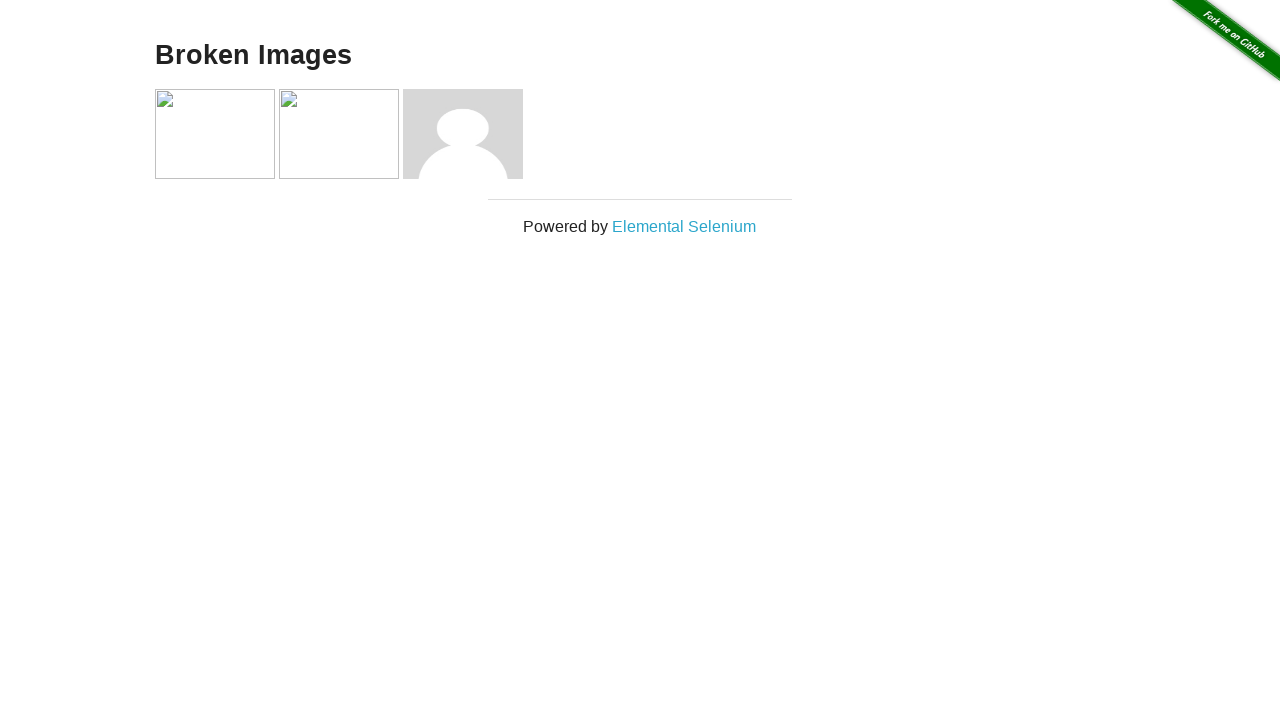

Waited 1 second for context menu to appear
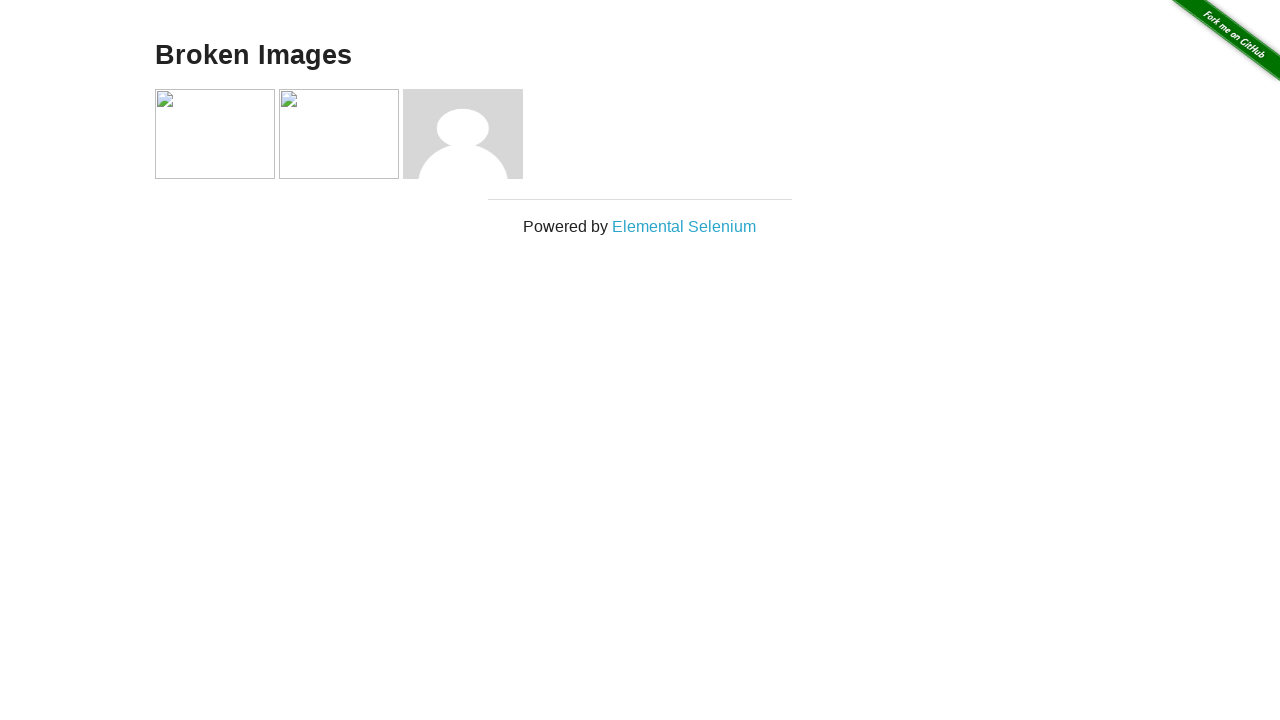

Pressed ArrowDown to navigate context menu
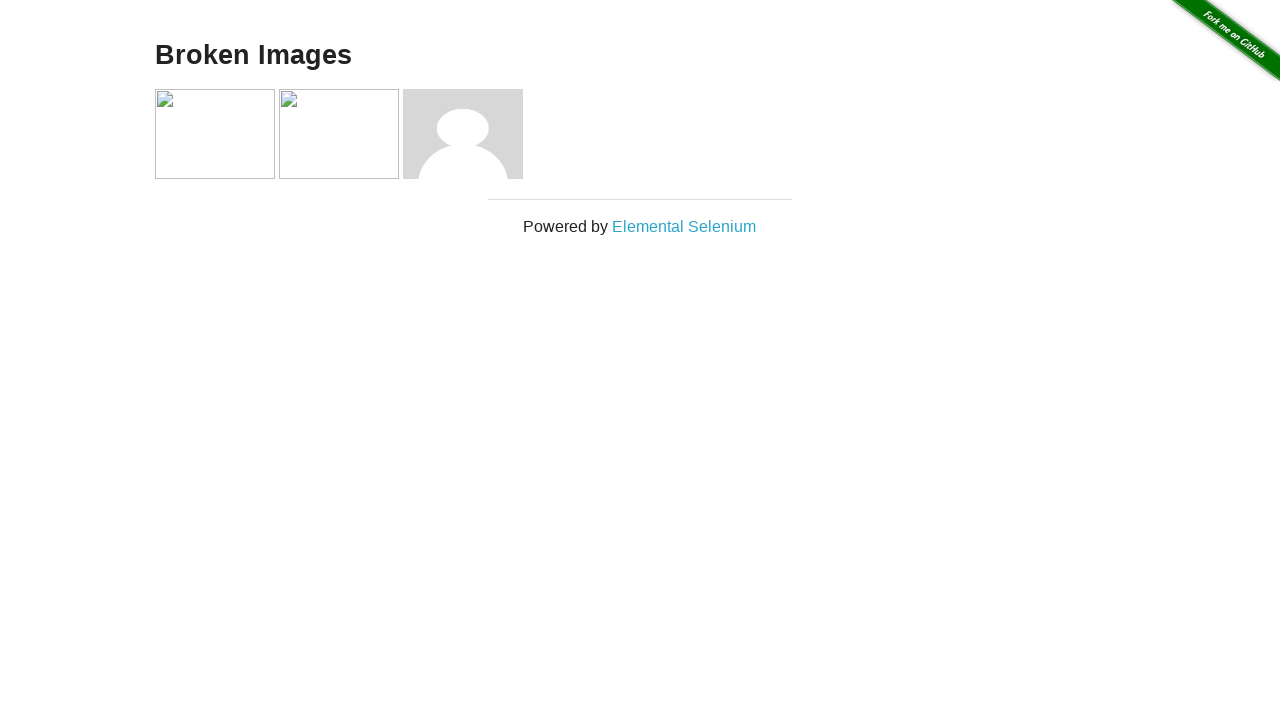

Pressed Enter to select context menu option
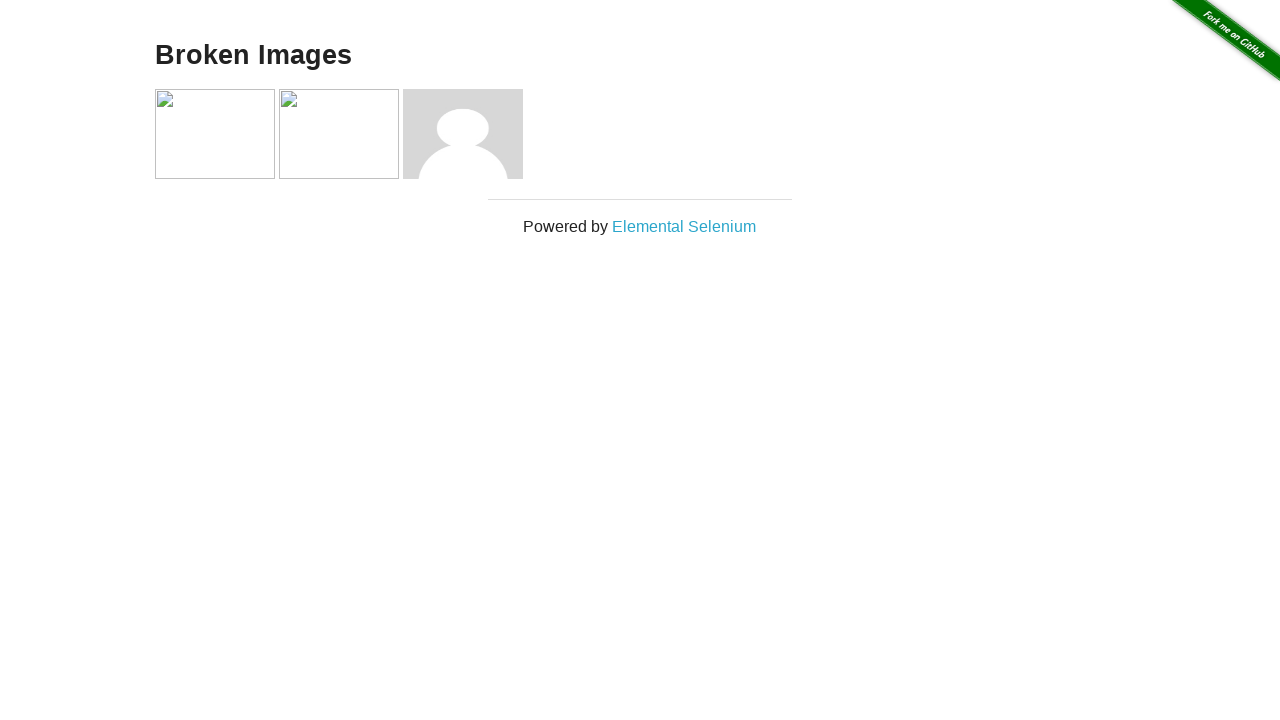

Waited 1 second after first image context menu action
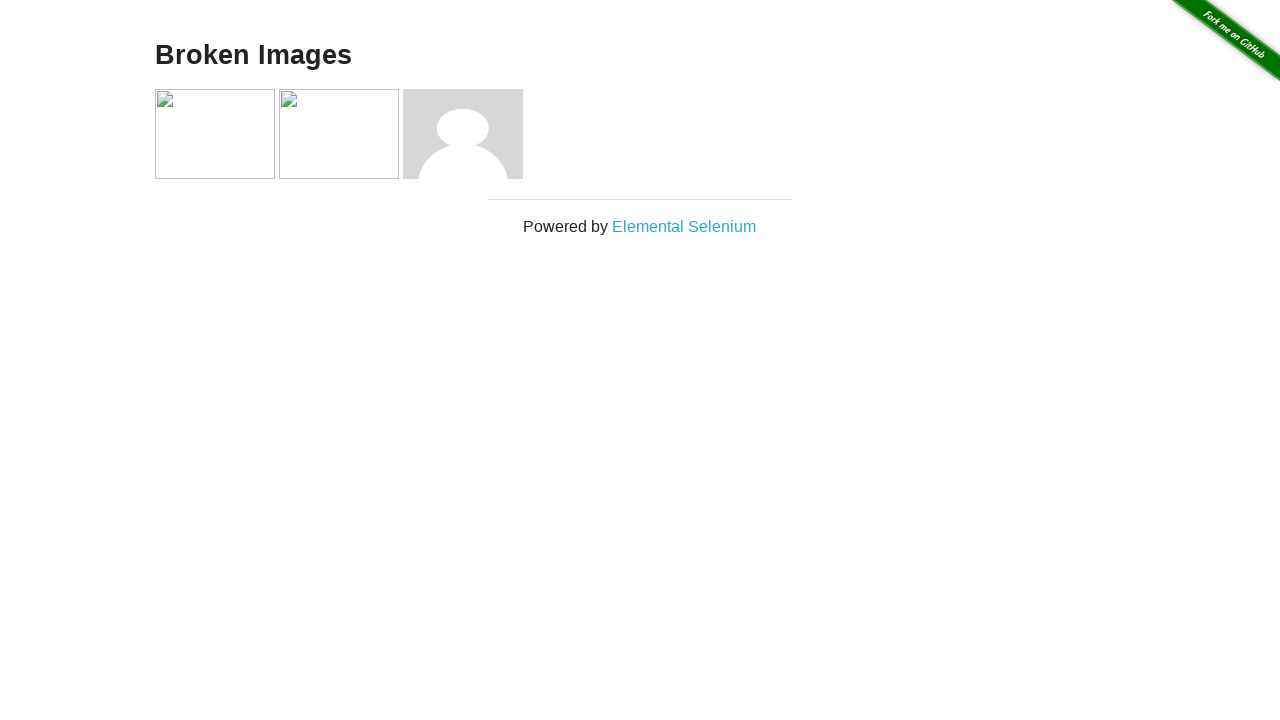

Right-clicked on second image to open context menu at (339, 134) on xpath=//h3[text()='Broken Images']/following-sibling::img[2]
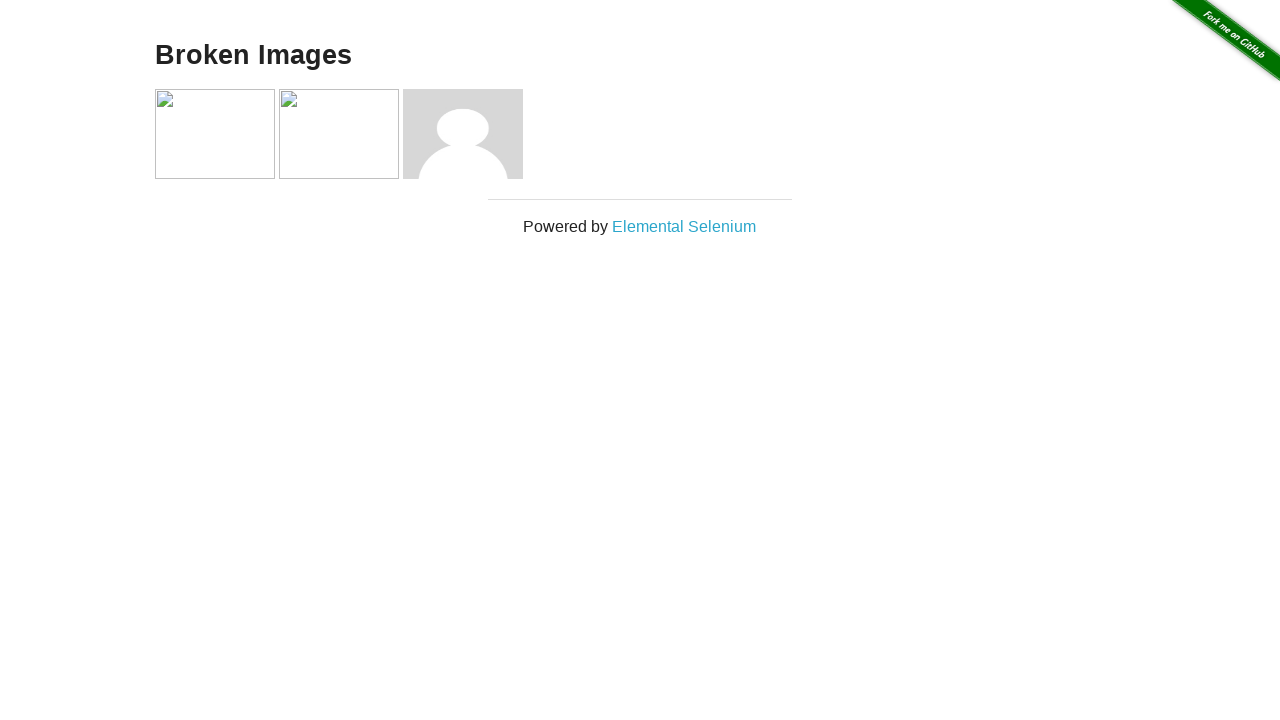

Waited 1 second for context menu to appear
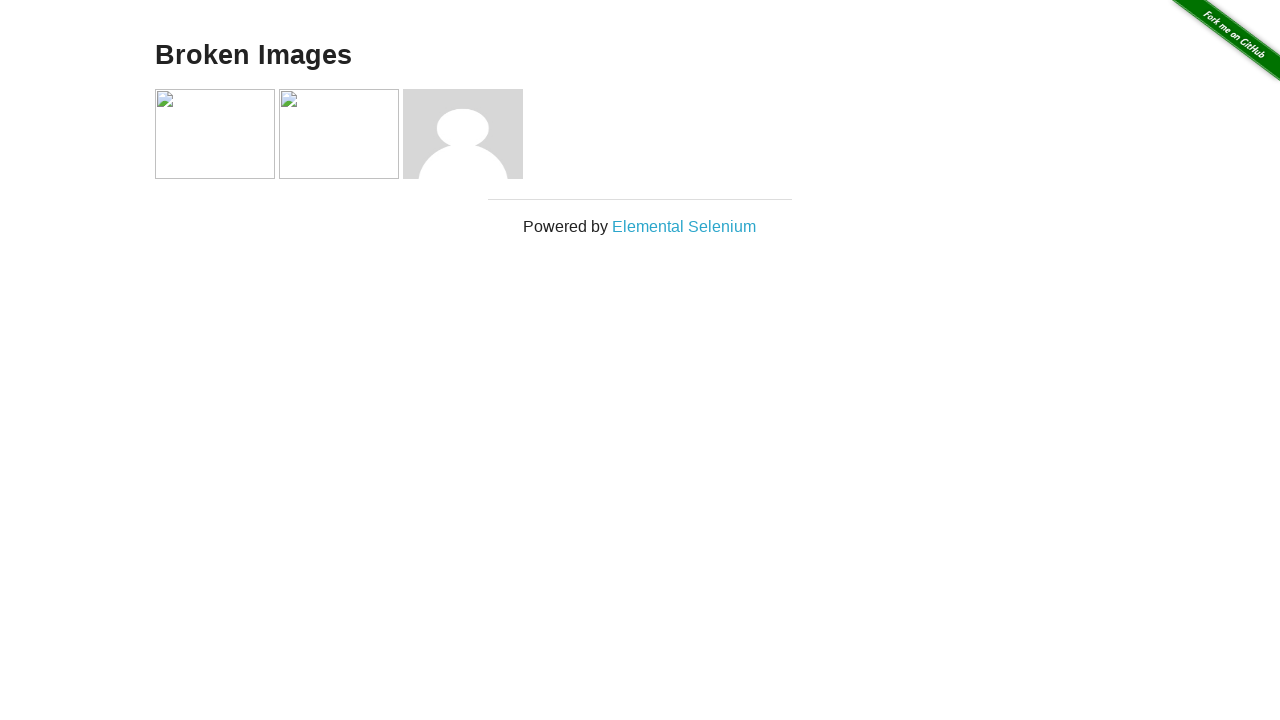

Pressed ArrowDown to navigate context menu
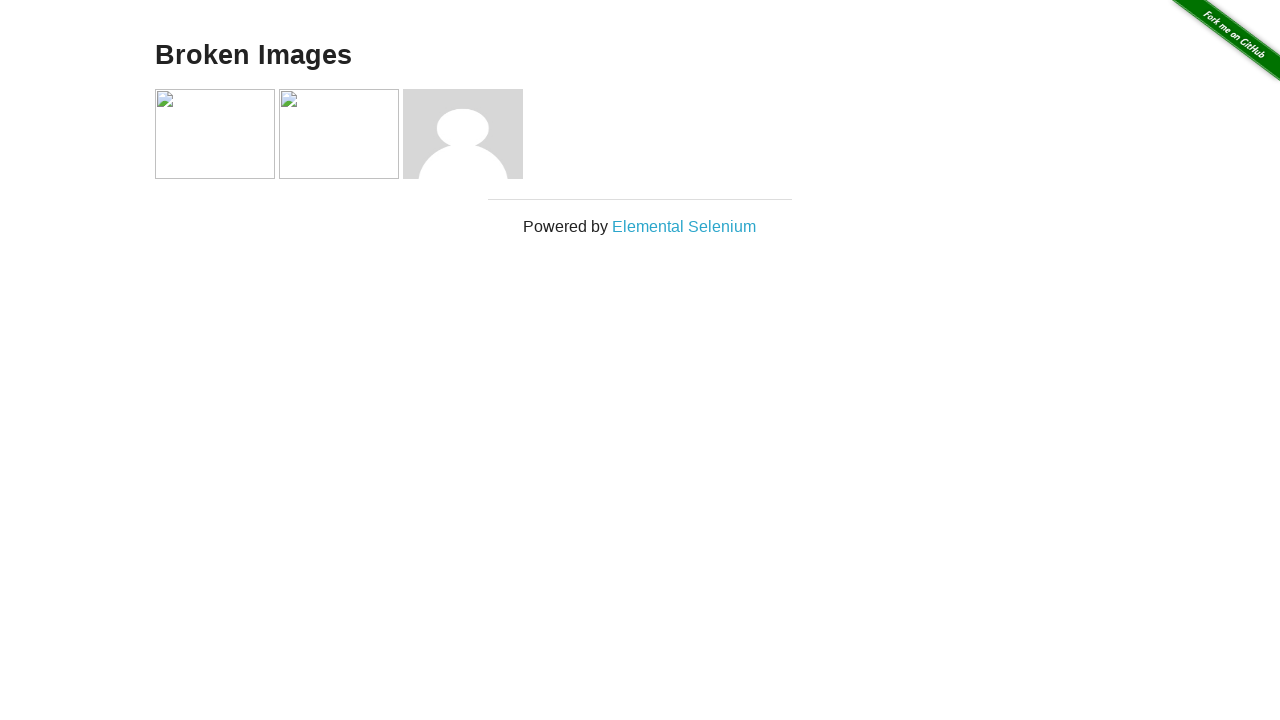

Pressed Enter to select context menu option
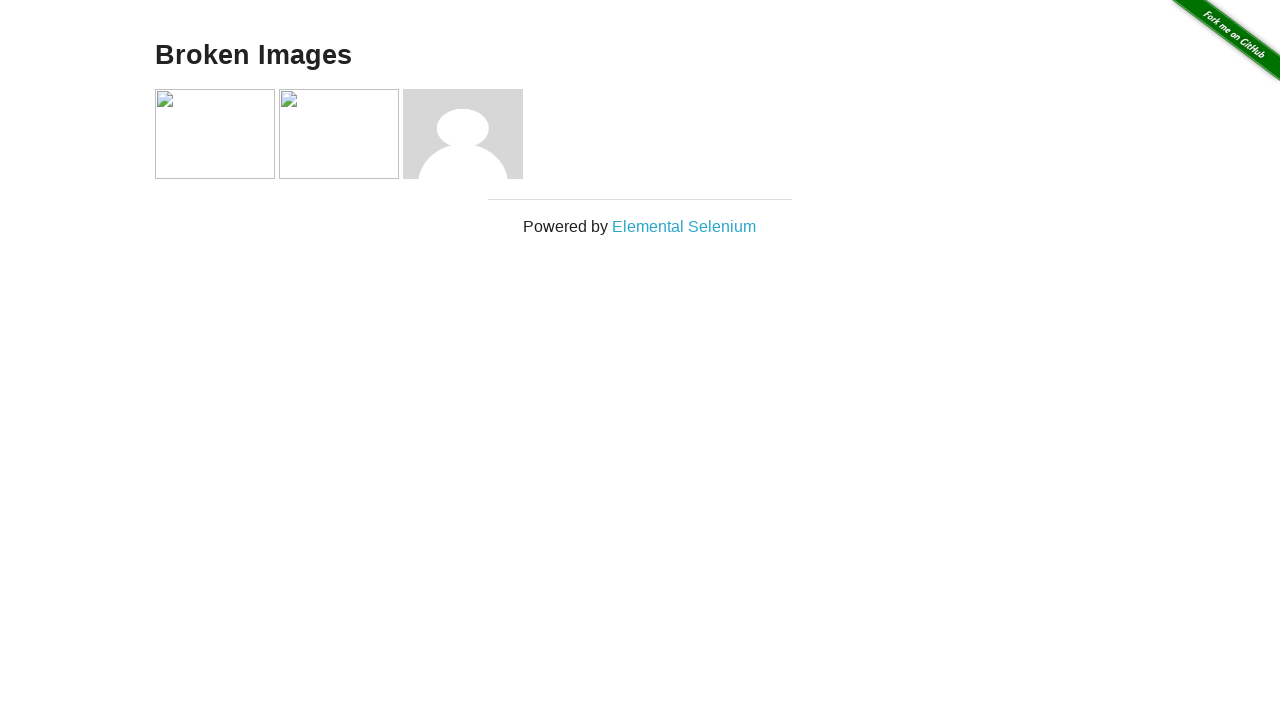

Waited 1 second after second image context menu action
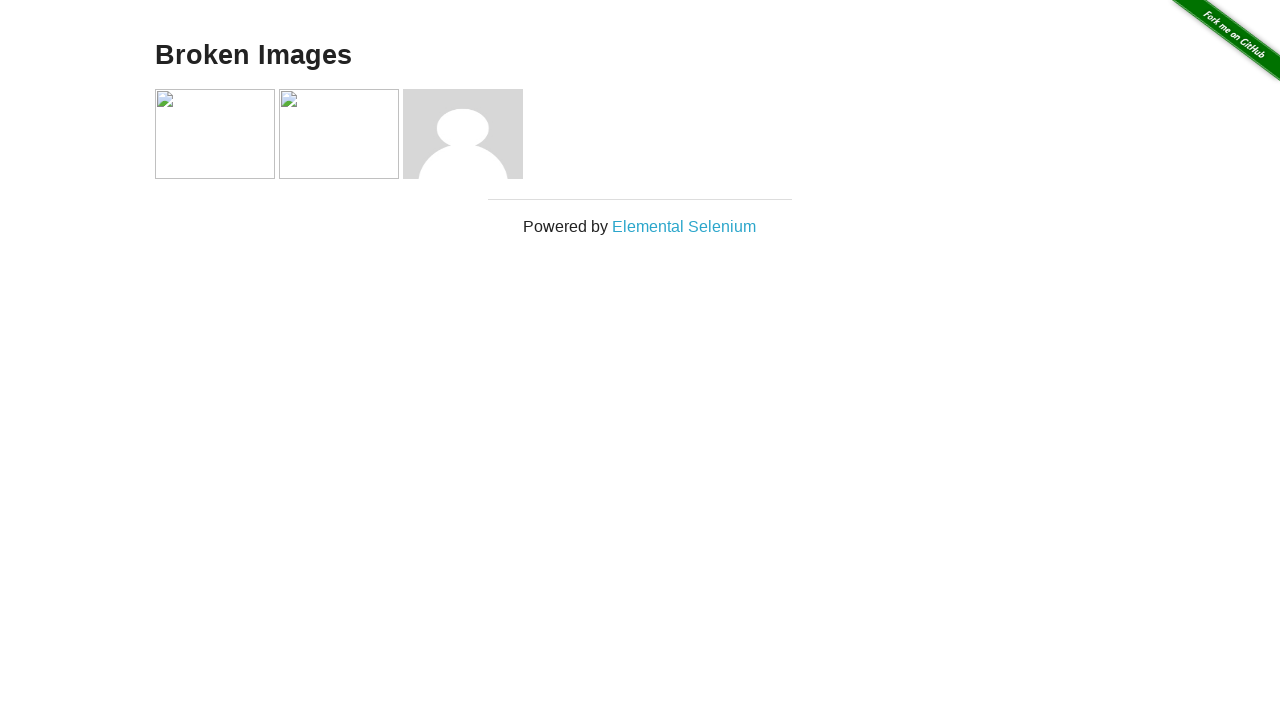

Right-clicked on third image to open context menu at (463, 134) on xpath=//h3[text()='Broken Images']/following-sibling::img[3]
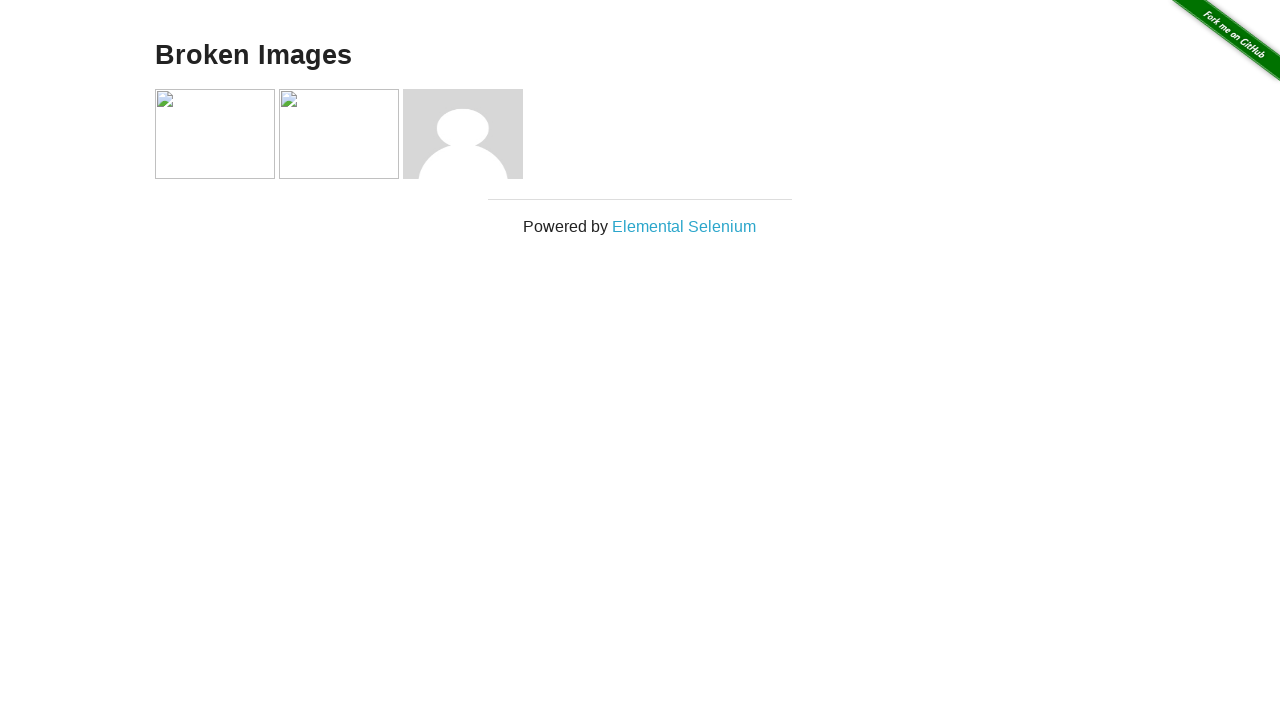

Waited 1 second for context menu to appear
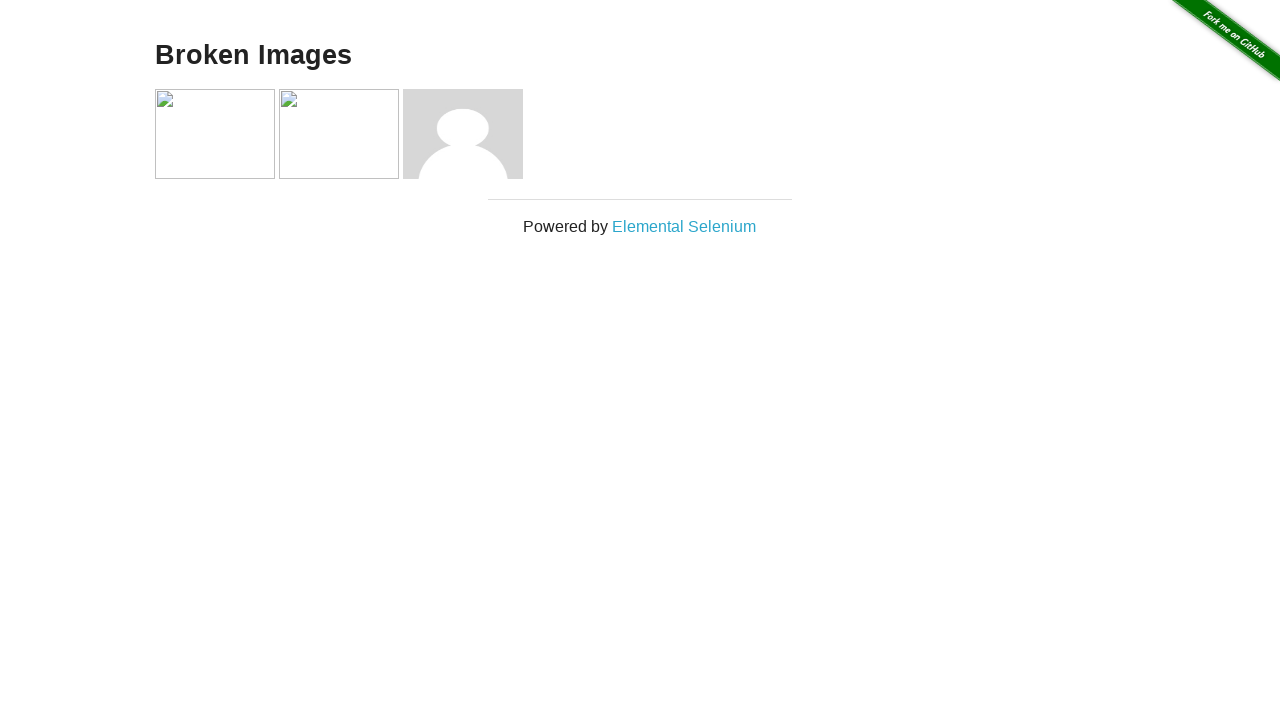

Pressed ArrowDown to navigate context menu
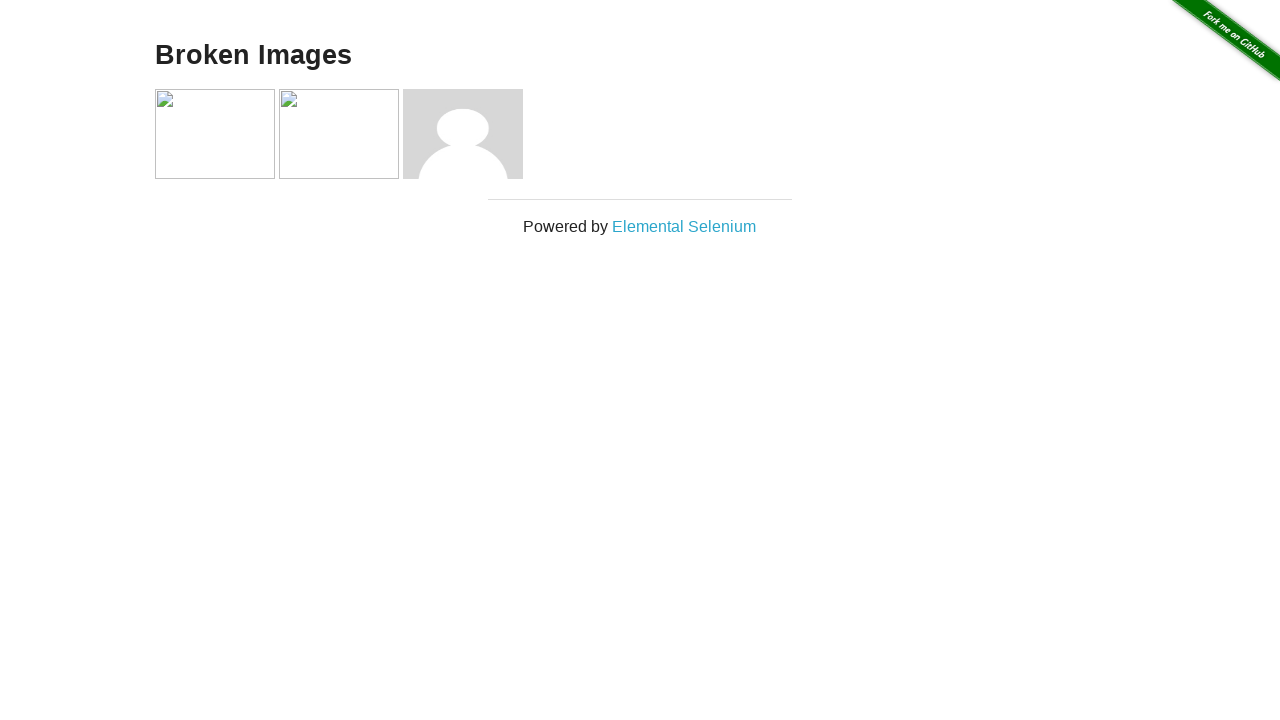

Pressed Enter to select context menu option
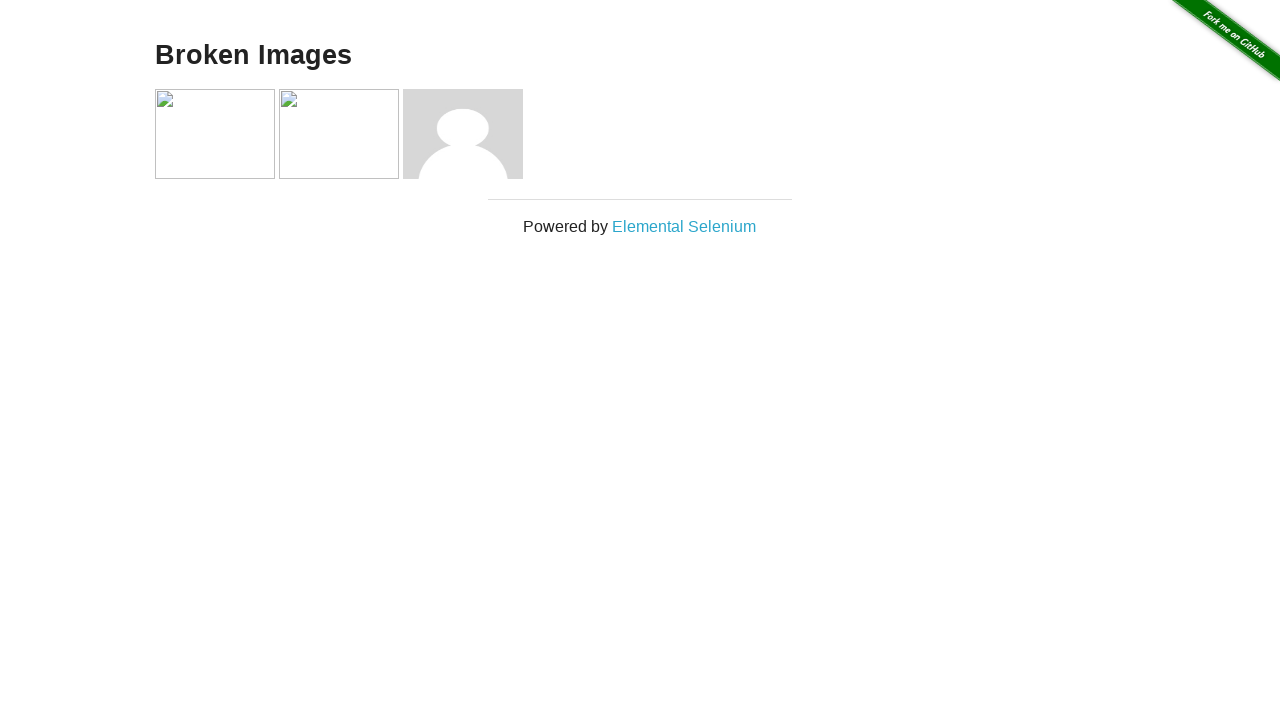

Waited 1 second after third image context menu action
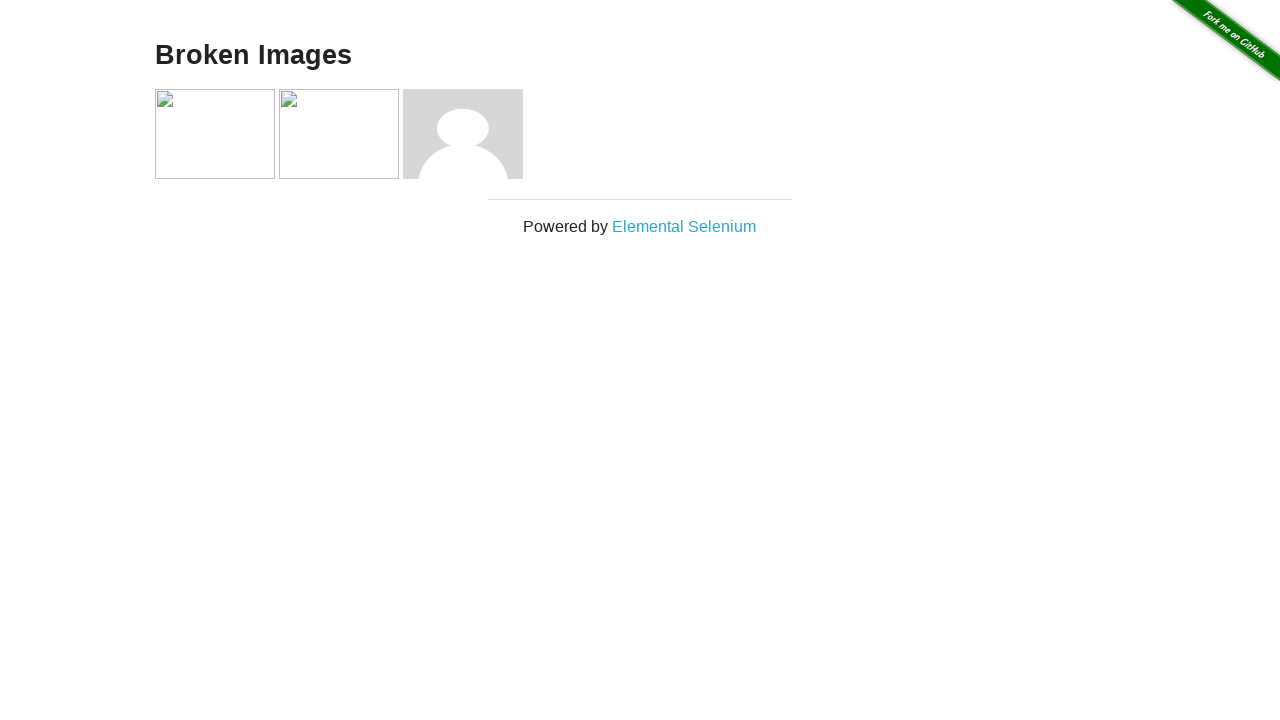

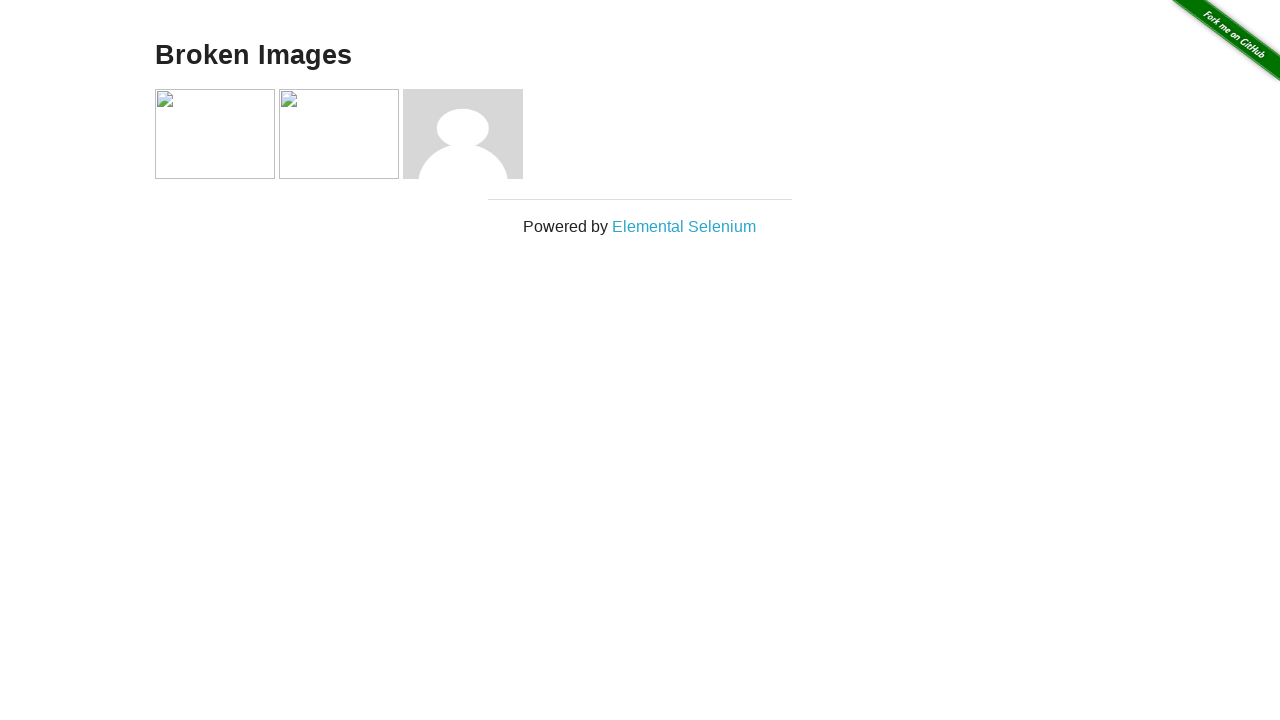